Tests registration form by navigating to the registration page and filling in name, email, and password fields

Starting URL: https://demoapps.qspiders.com/

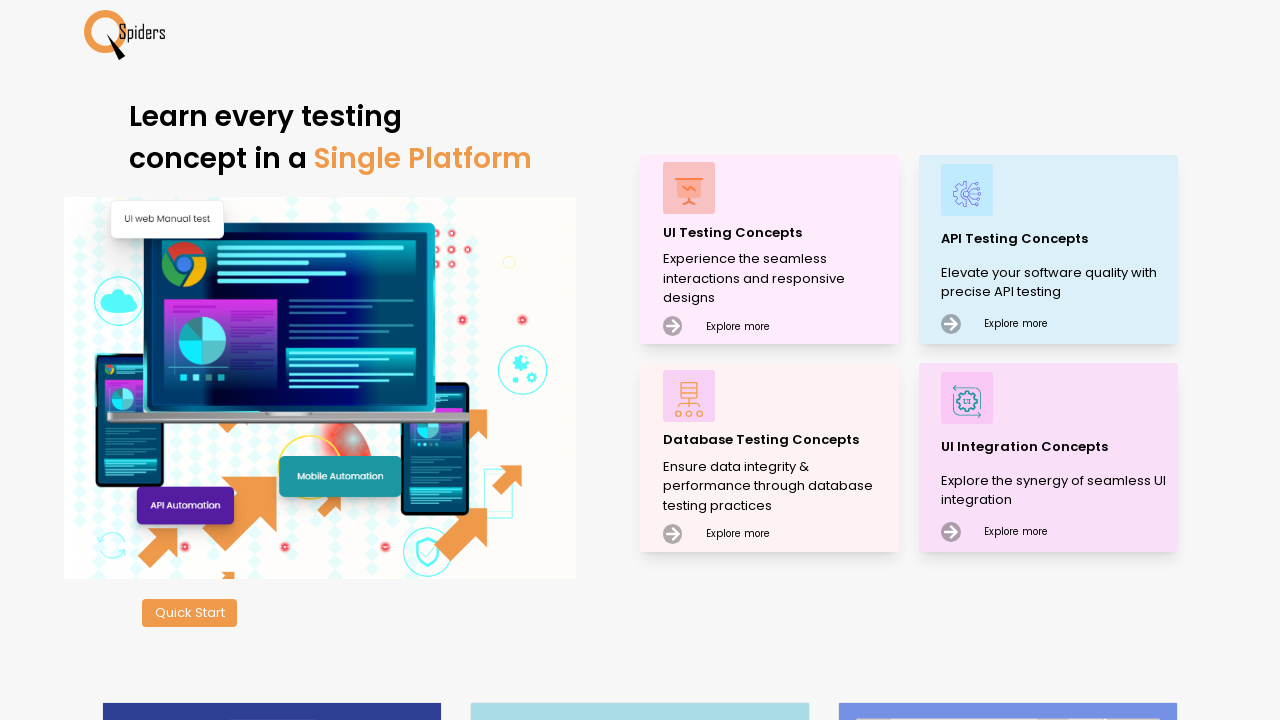

Clicked 'Explore more' button to navigate to registration page at (738, 323) on xpath=(//div[text()='Explore more'])[1]
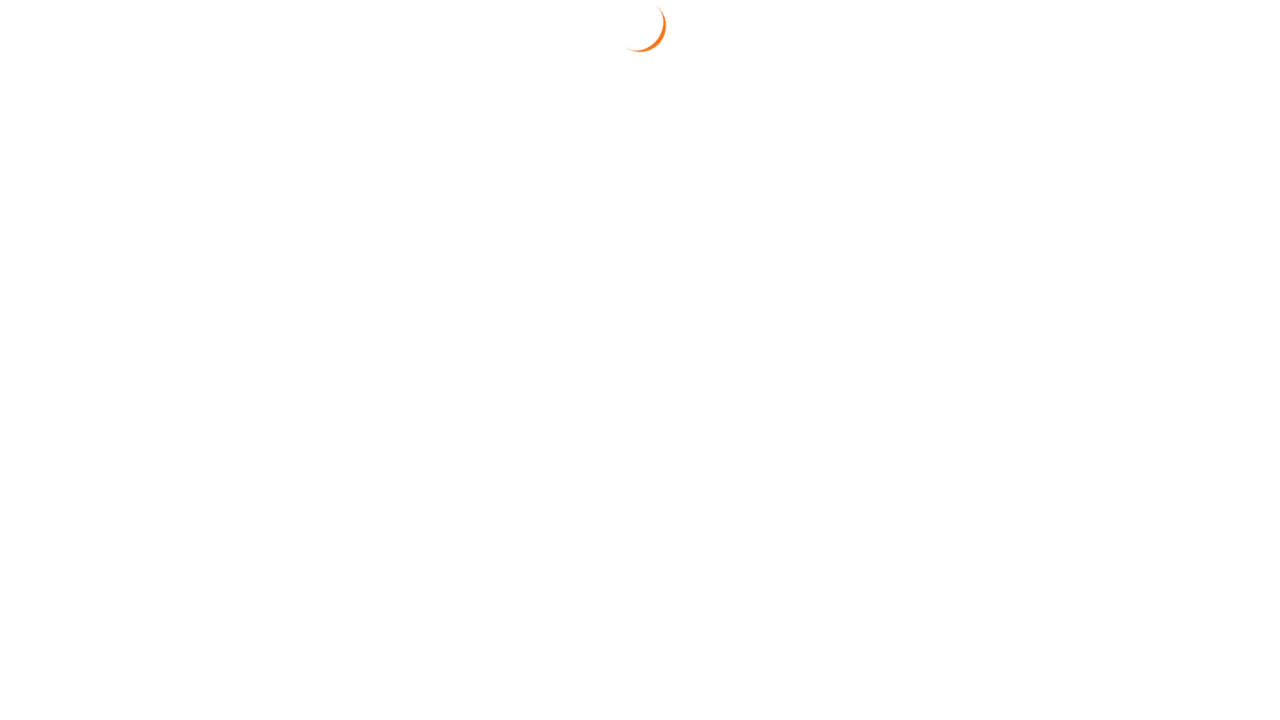

Waited 2 seconds for registration form to load
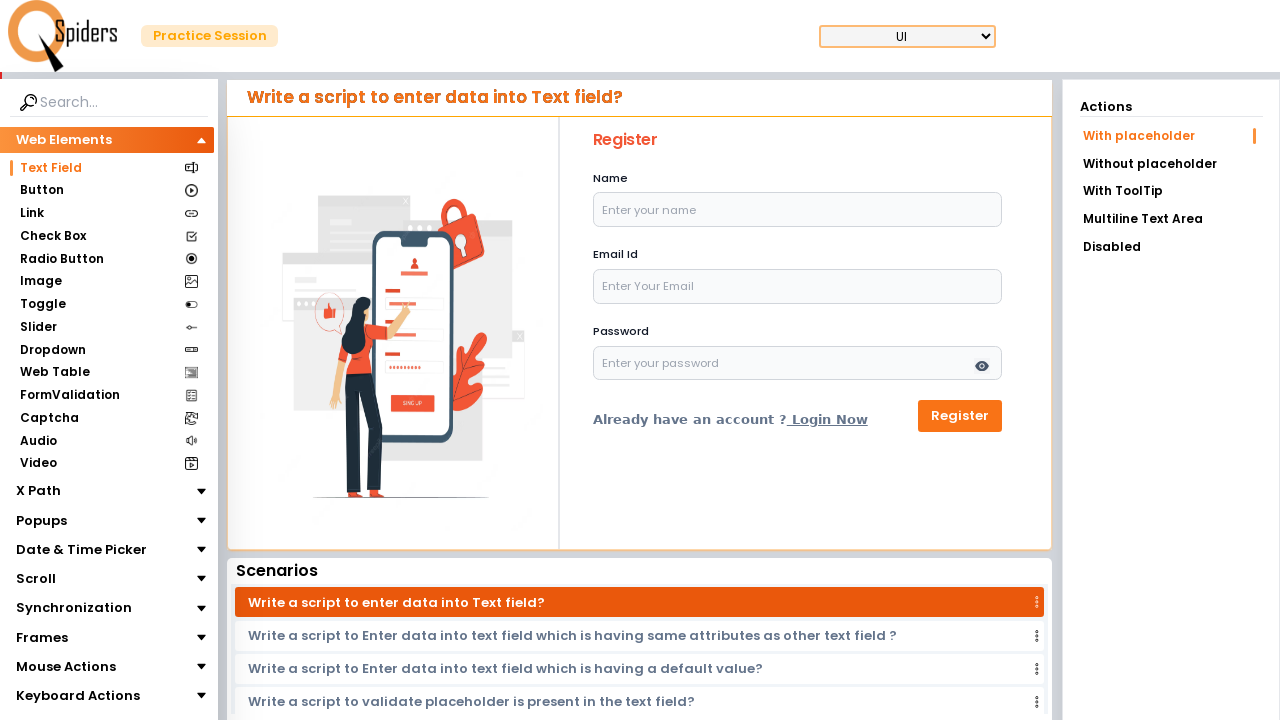

Filled name field with 'Vishnu' on #name
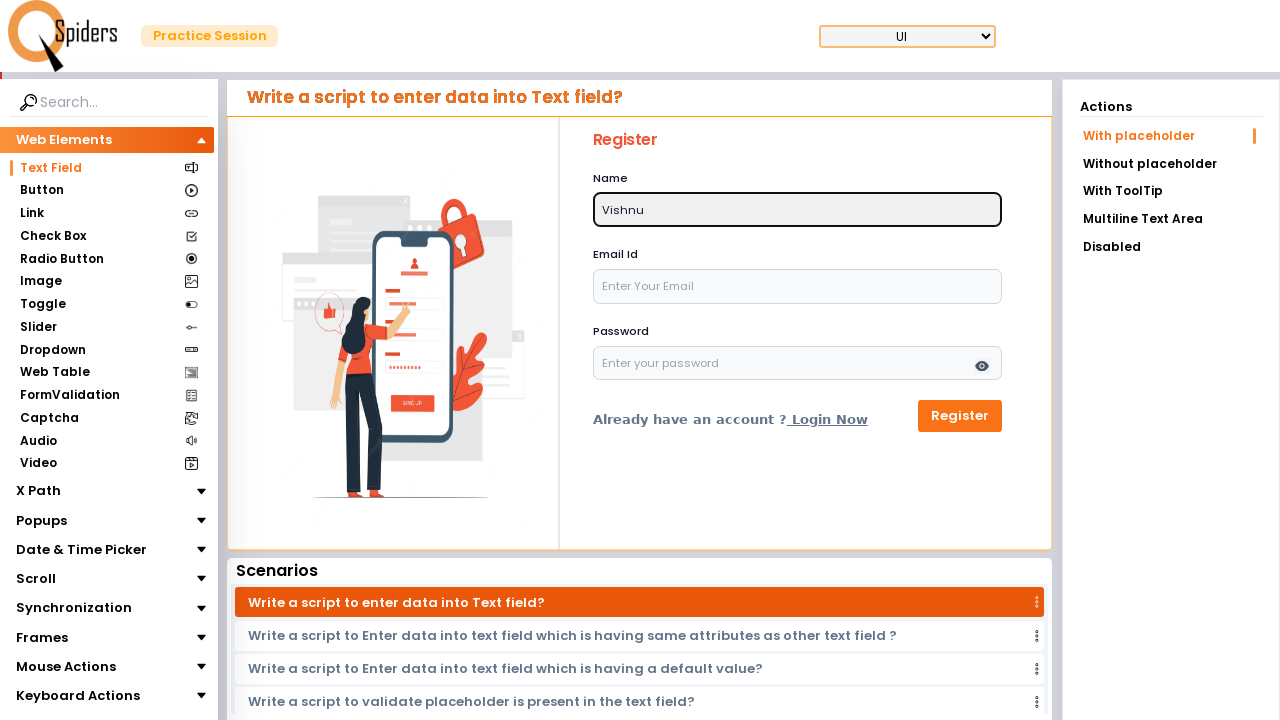

Filled email field with 'vgpatil@gmail.com' on #email
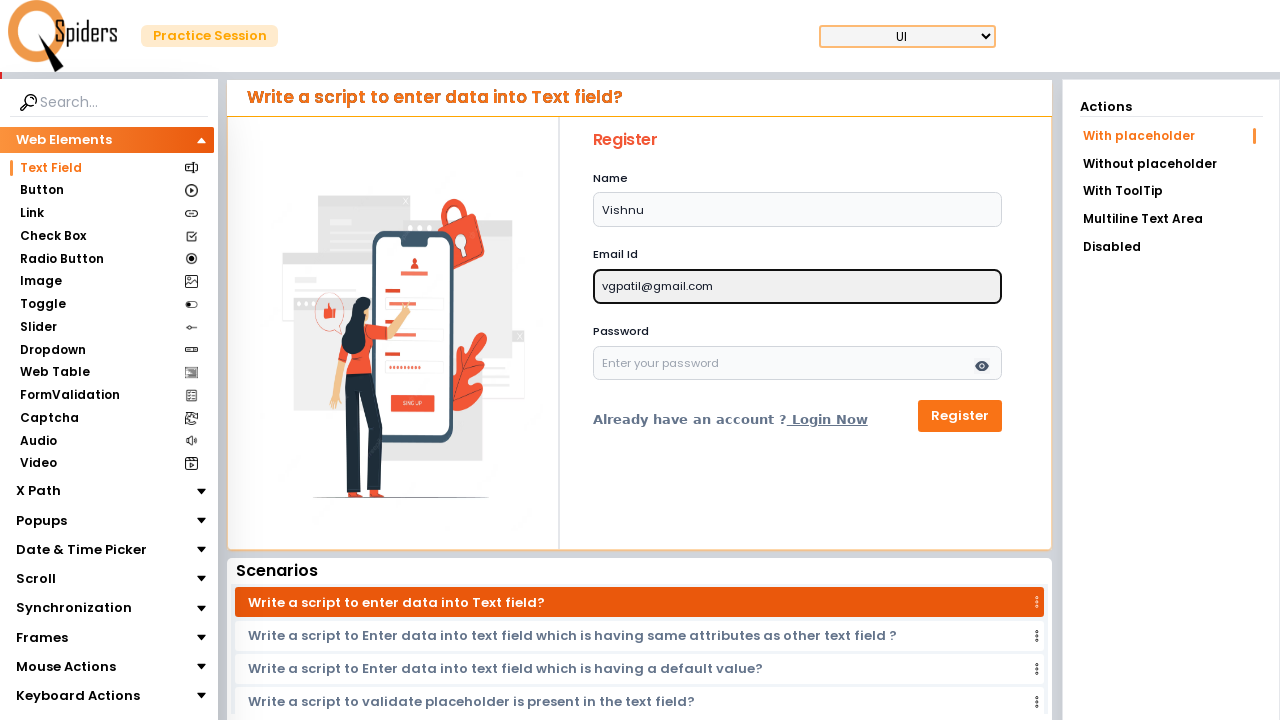

Filled password field with 'vg@123' on #password
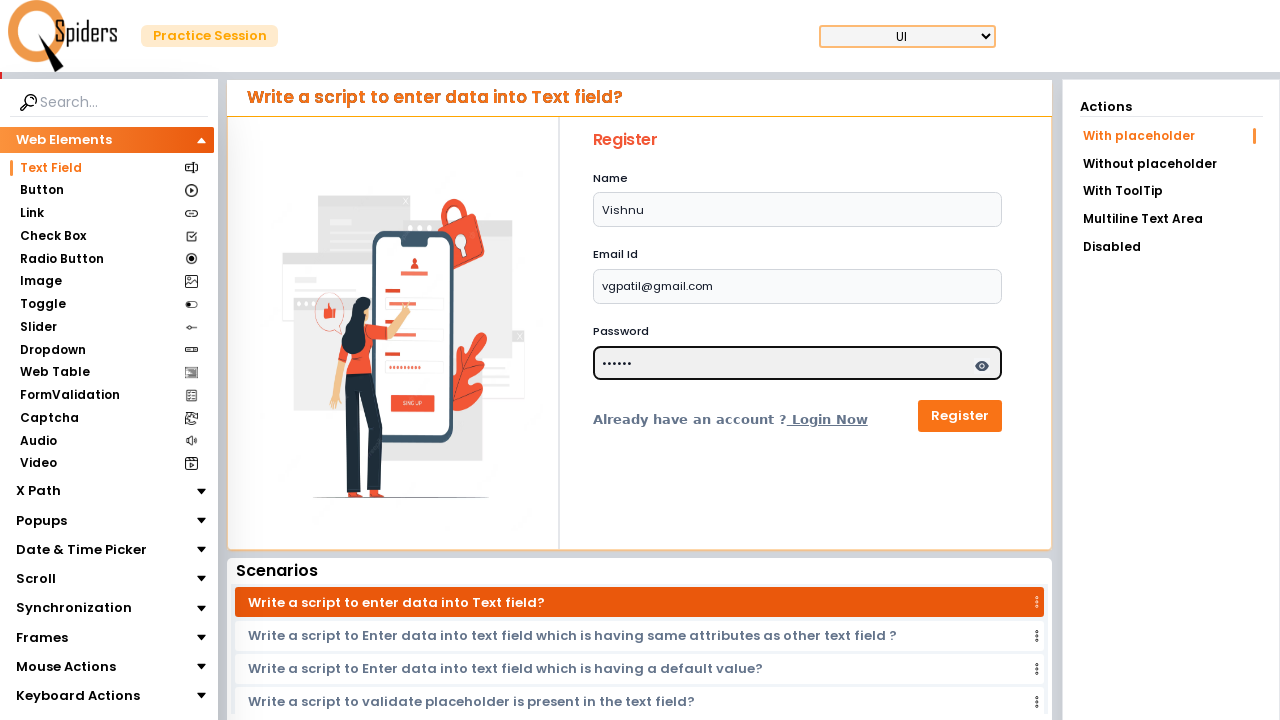

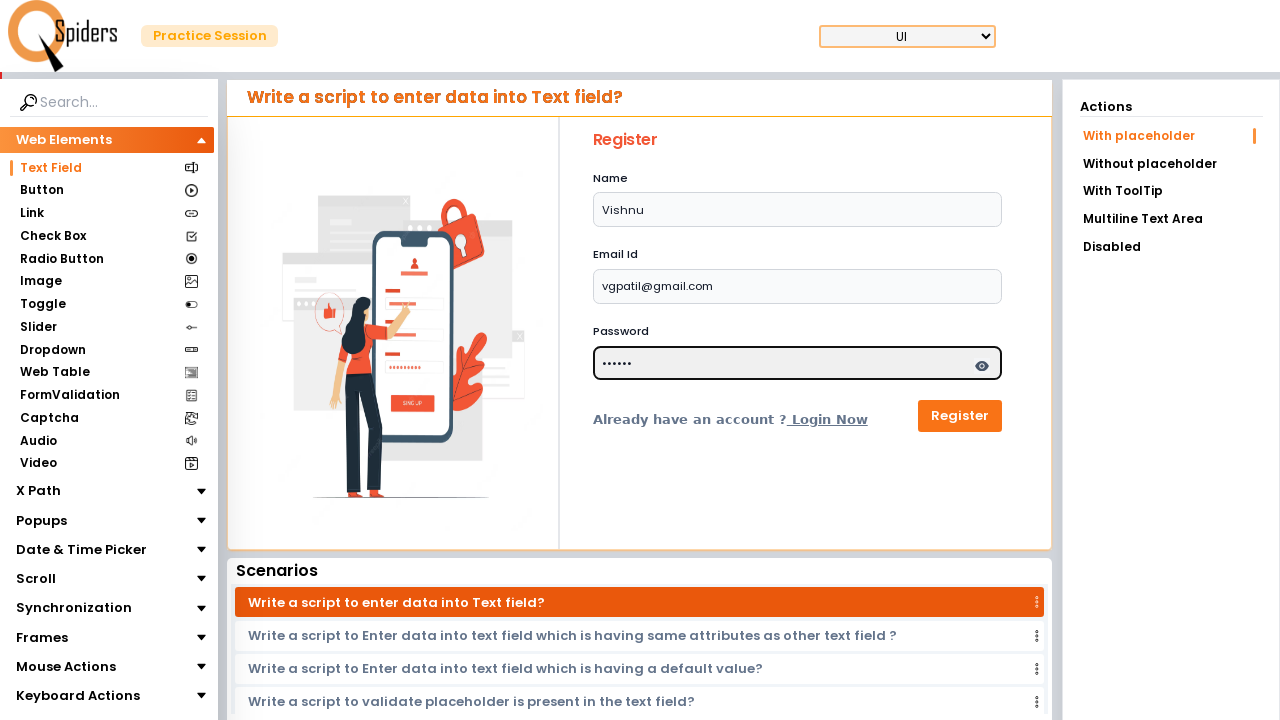